Navigates to the AWS Console landing page and verifies it loads successfully

Starting URL: https://aws.amazon.com/console/

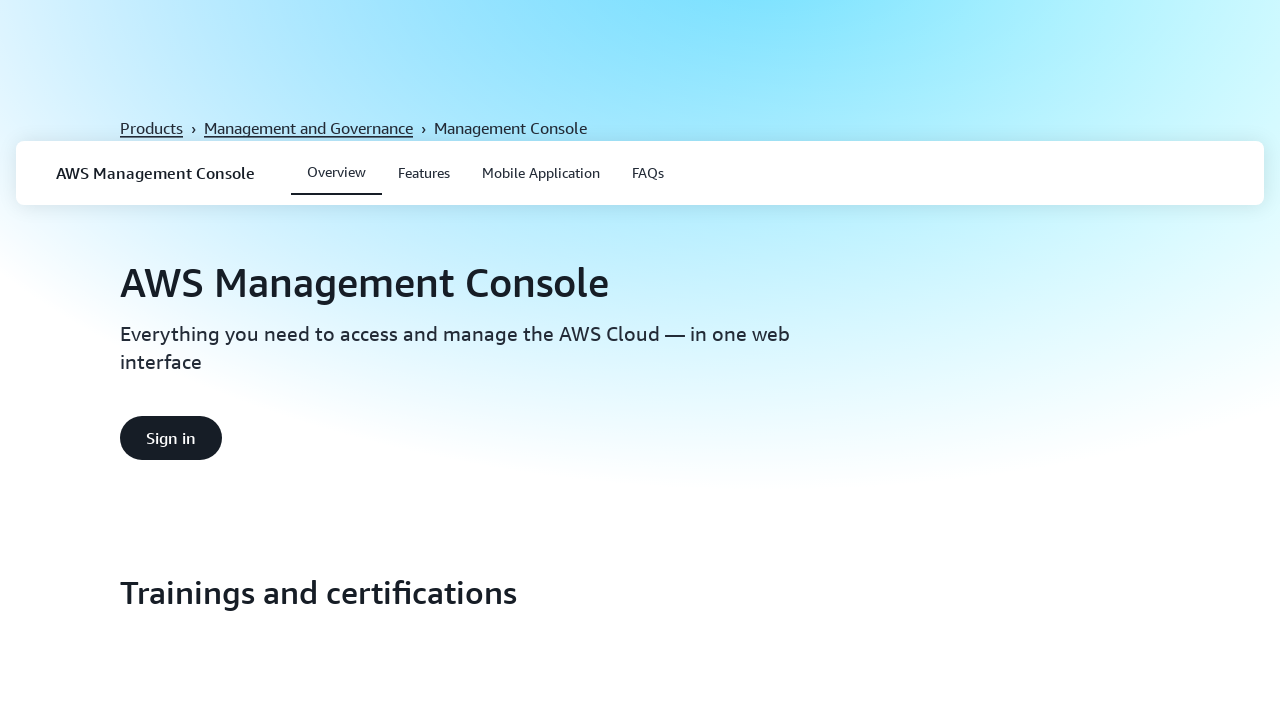

AWS Console landing page DOM content loaded
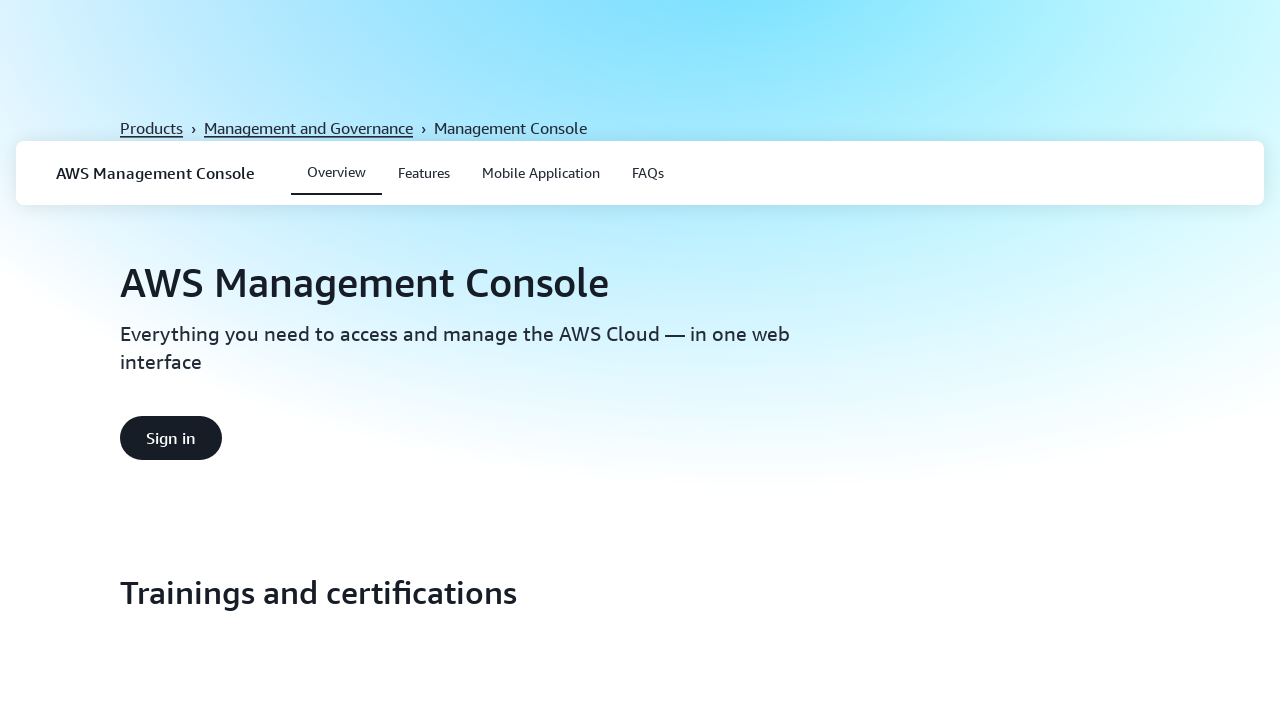

Page body element verified to be present
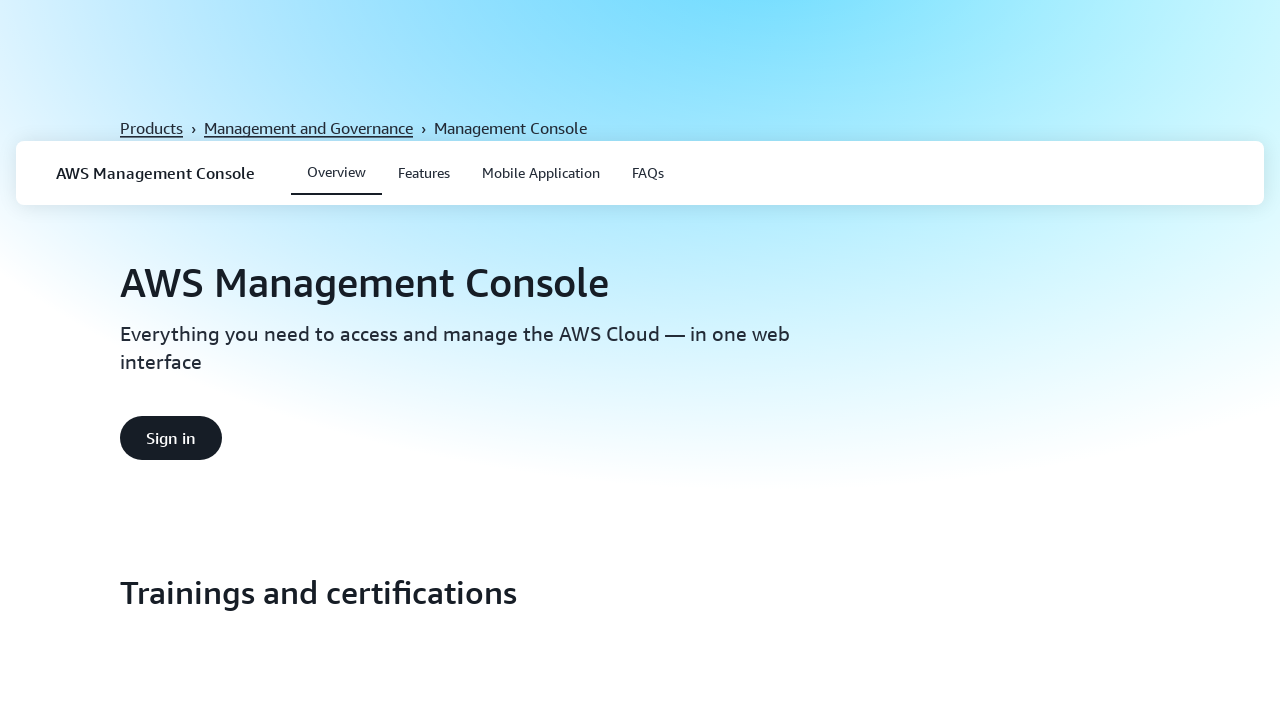

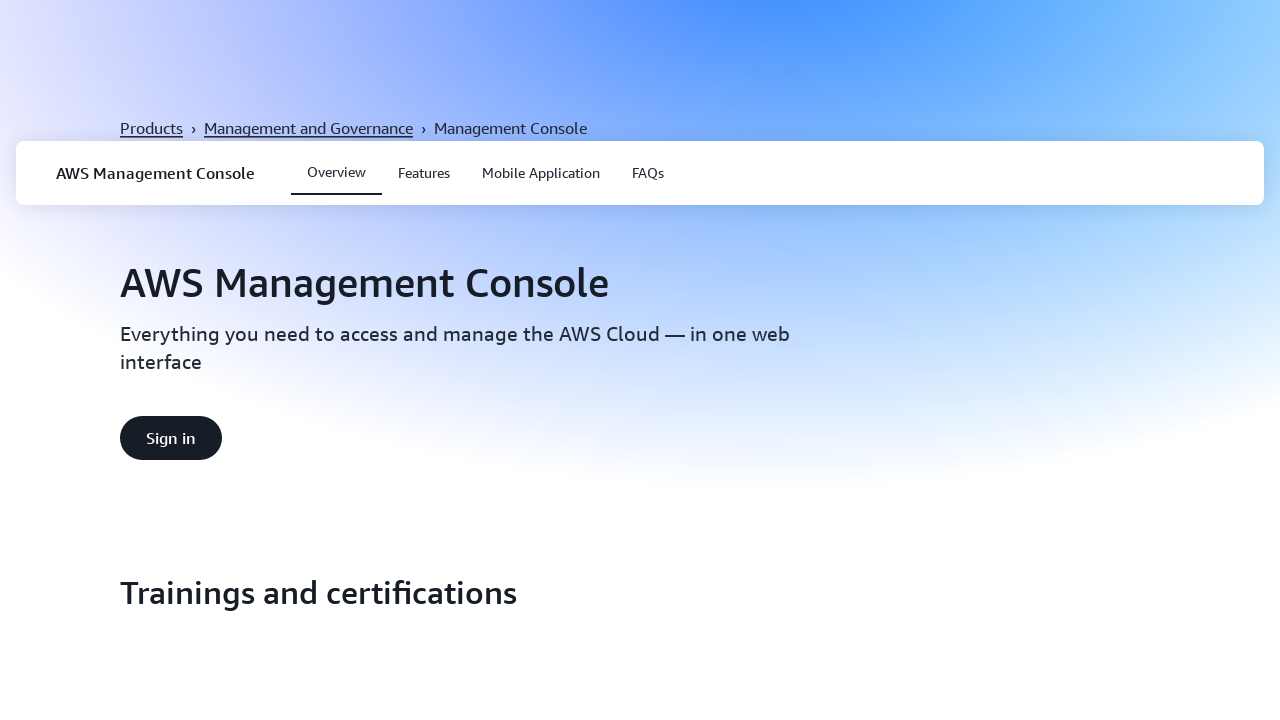